Tests checkbox interaction on a practice website by scrolling to checkboxes, selecting the first 3 checkboxes, and then unselecting them if they are selected.

Starting URL: https://testautomationpractice.blogspot.com/

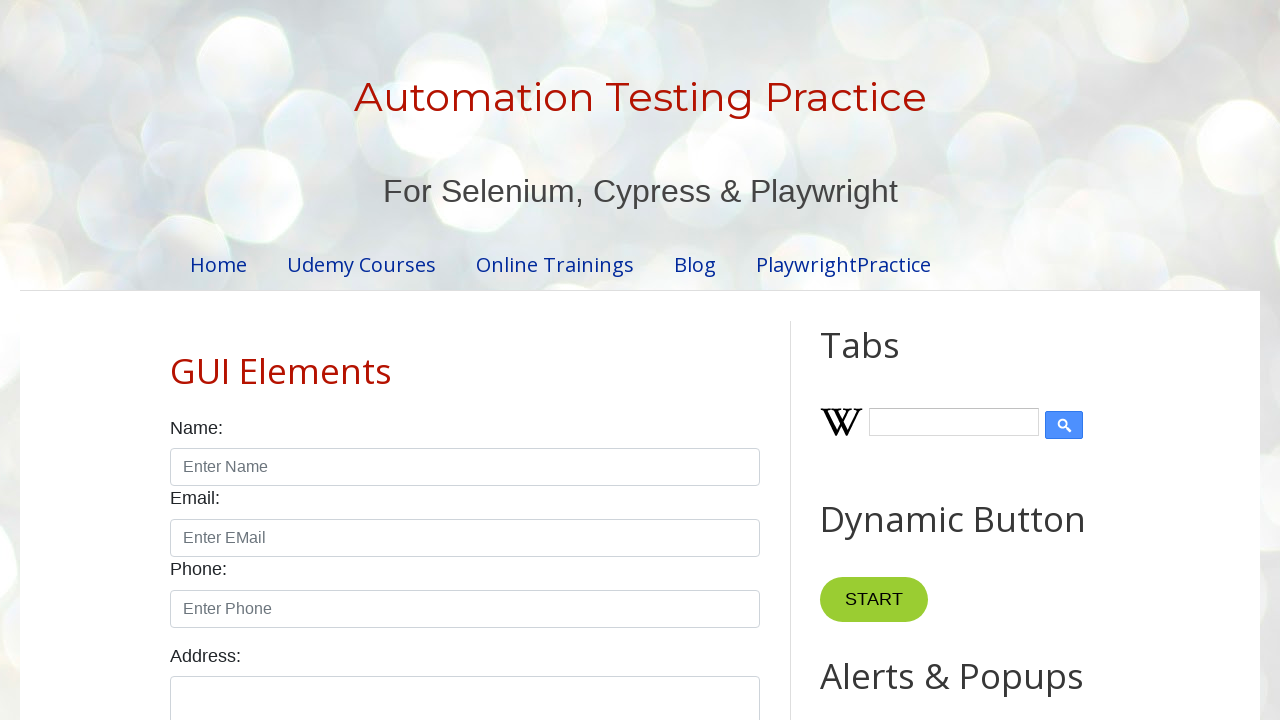

Scrolled down 500 pixels to reveal checkboxes
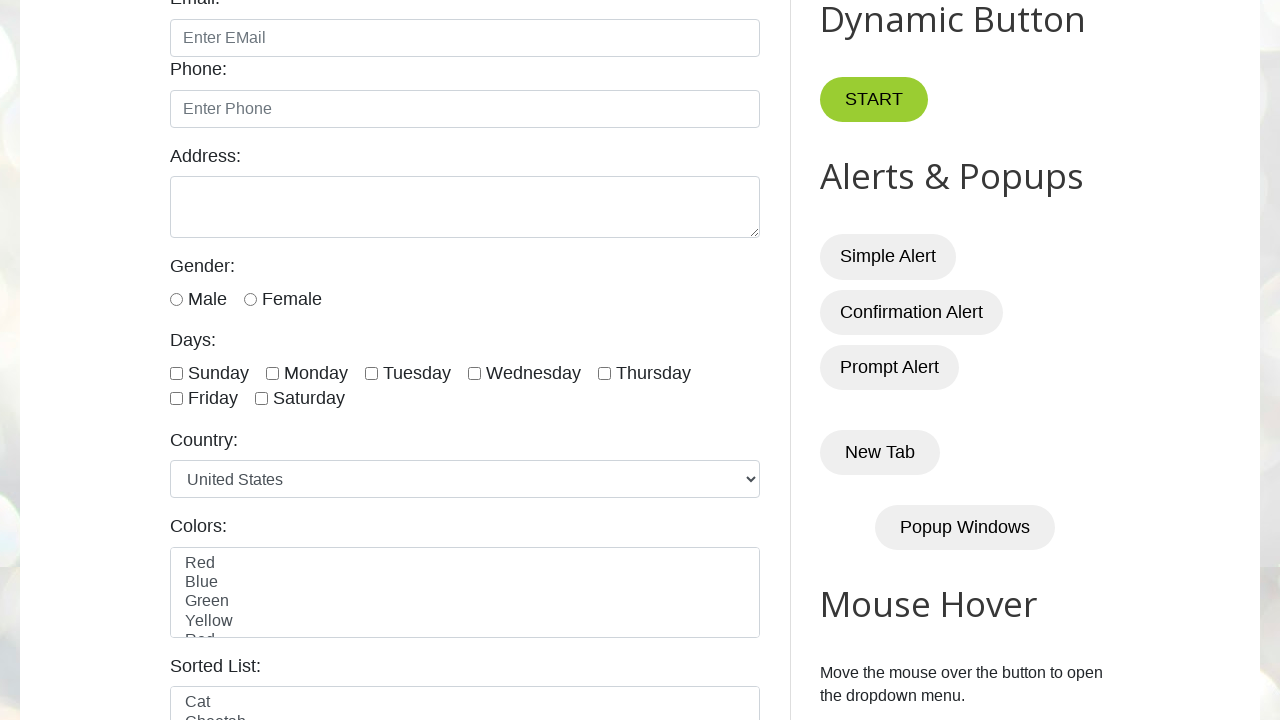

Waited for checkboxes to be visible
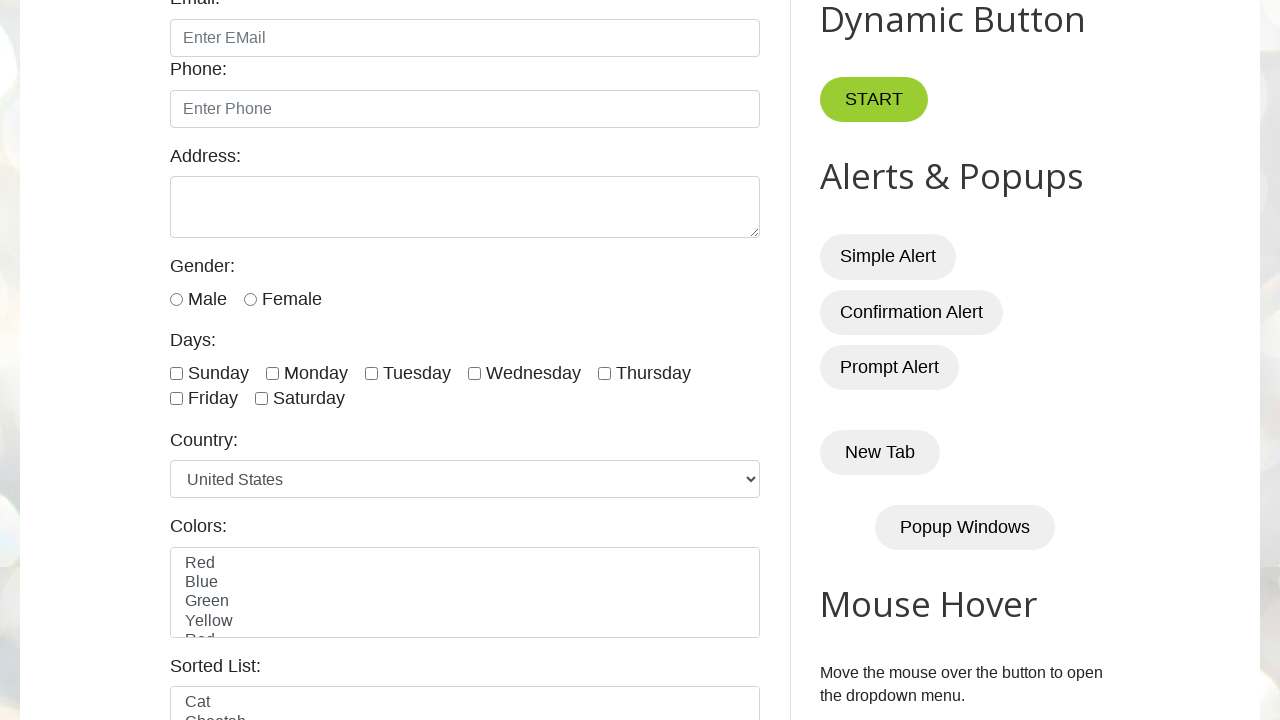

Located all checkboxes on the page
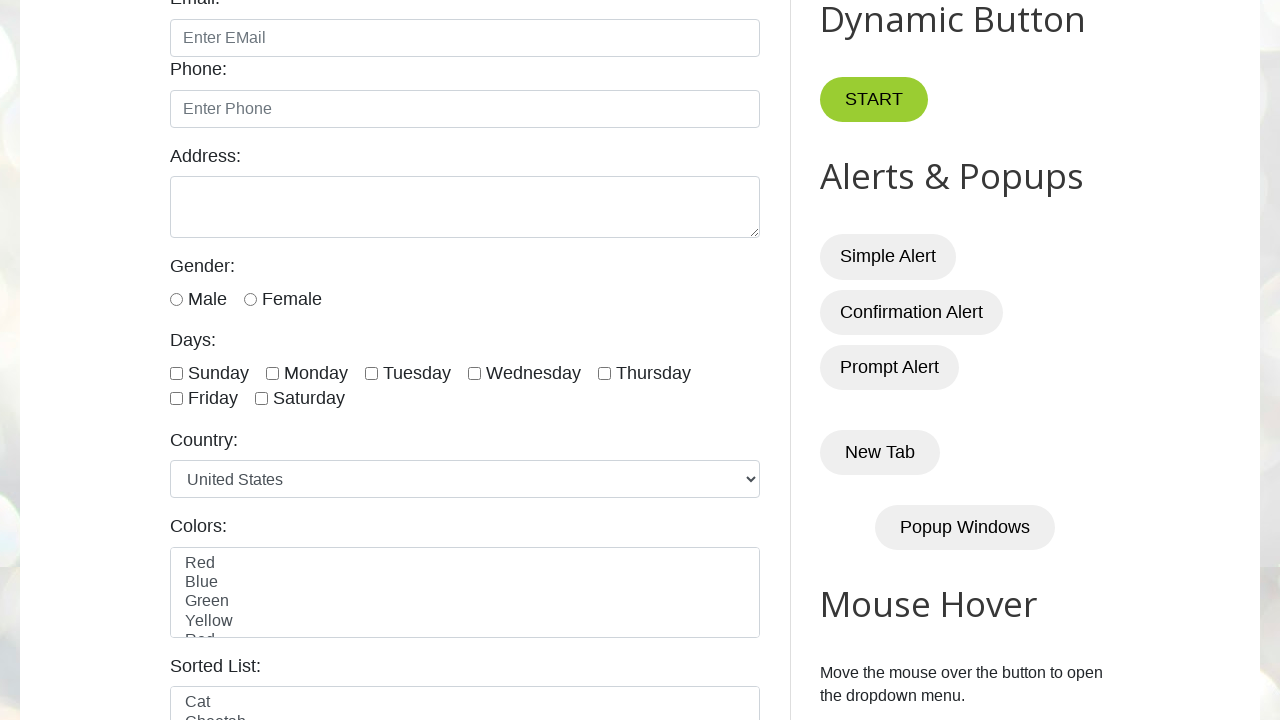

Clicked checkbox 1 to select it at (176, 373) on input.form-check-input[type='checkbox'] >> nth=0
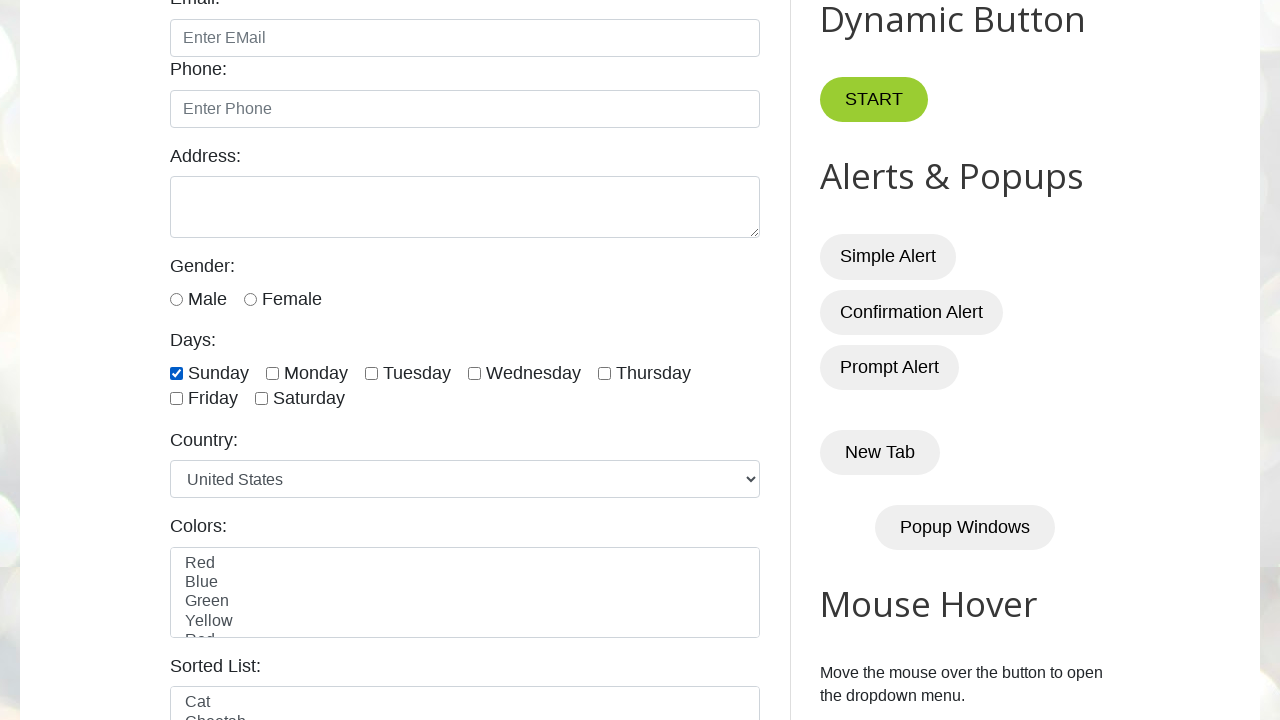

Checkbox 1 is checked, verified state
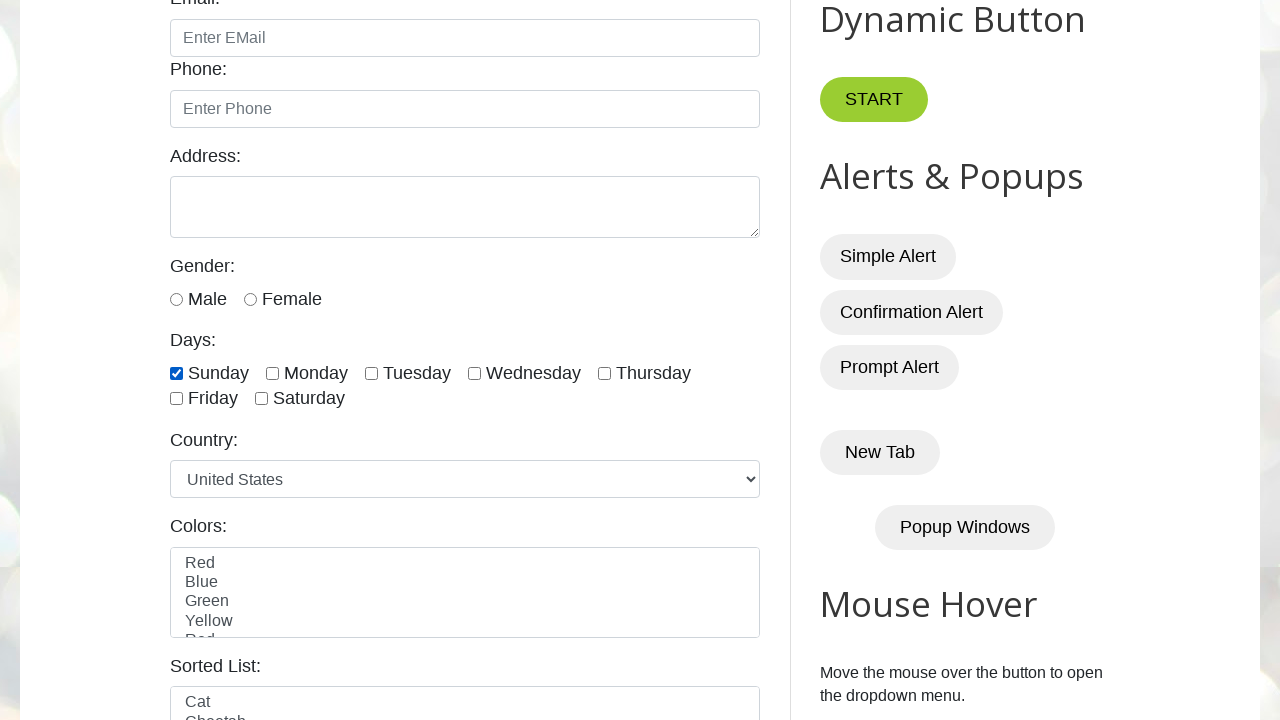

Clicked checkbox 1 again to unselect it at (176, 373) on input.form-check-input[type='checkbox'] >> nth=0
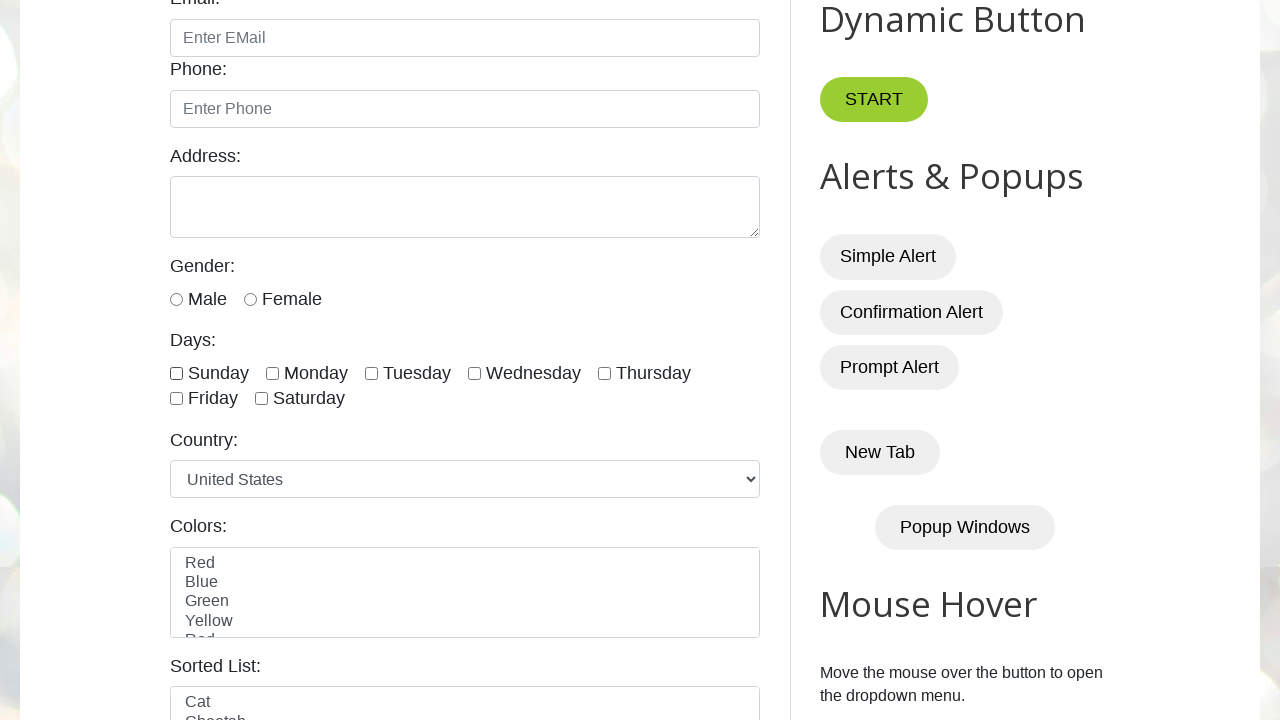

Clicked checkbox 2 to select it at (272, 373) on input.form-check-input[type='checkbox'] >> nth=1
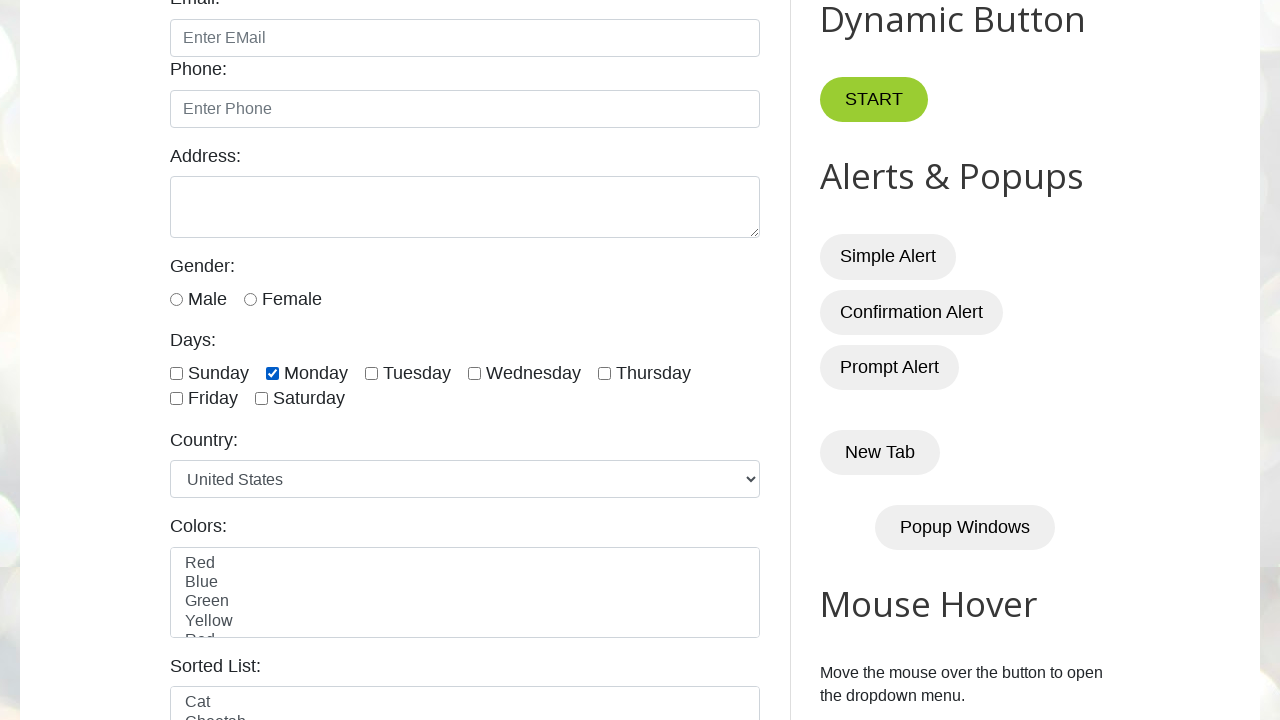

Checkbox 2 is checked, verified state
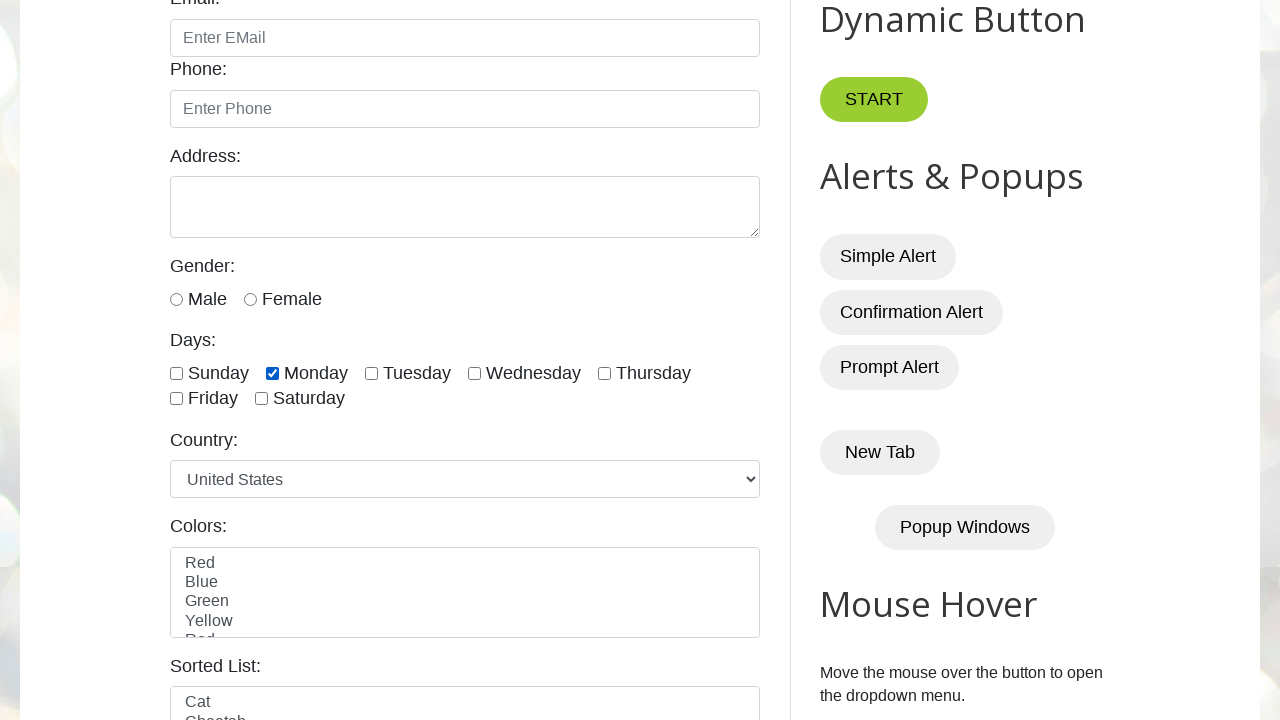

Clicked checkbox 2 again to unselect it at (272, 373) on input.form-check-input[type='checkbox'] >> nth=1
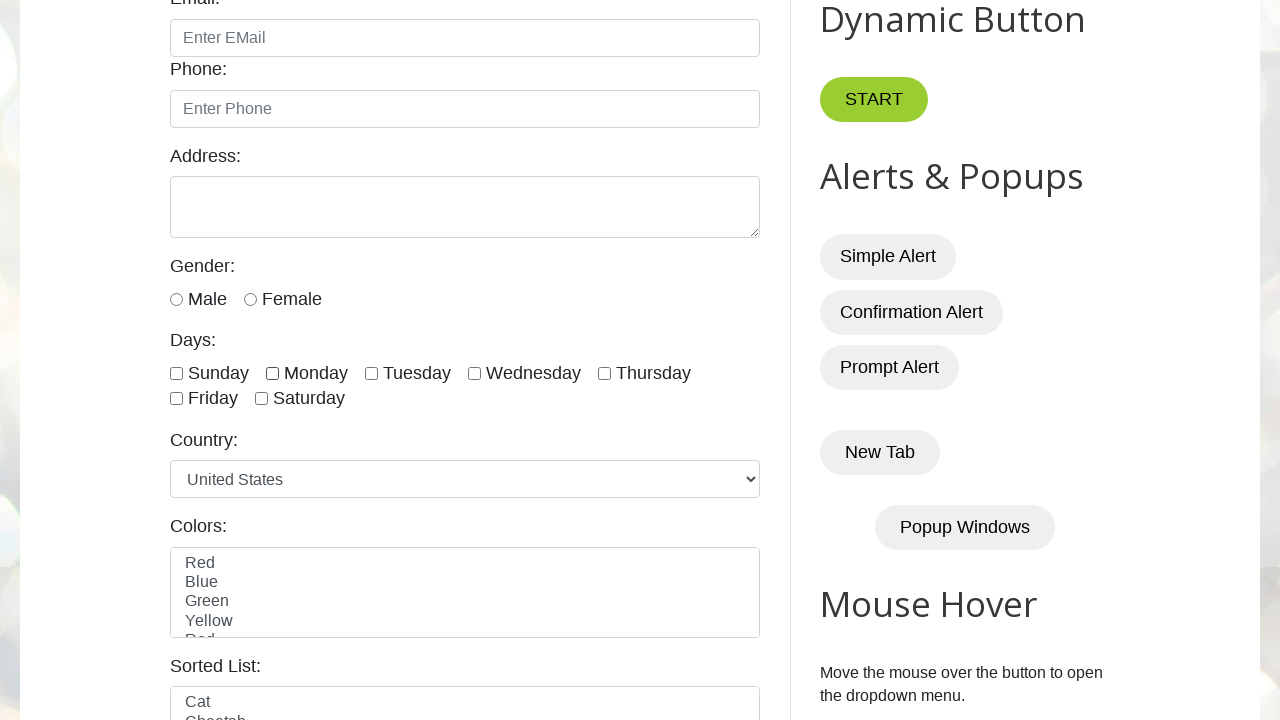

Clicked checkbox 3 to select it at (372, 373) on input.form-check-input[type='checkbox'] >> nth=2
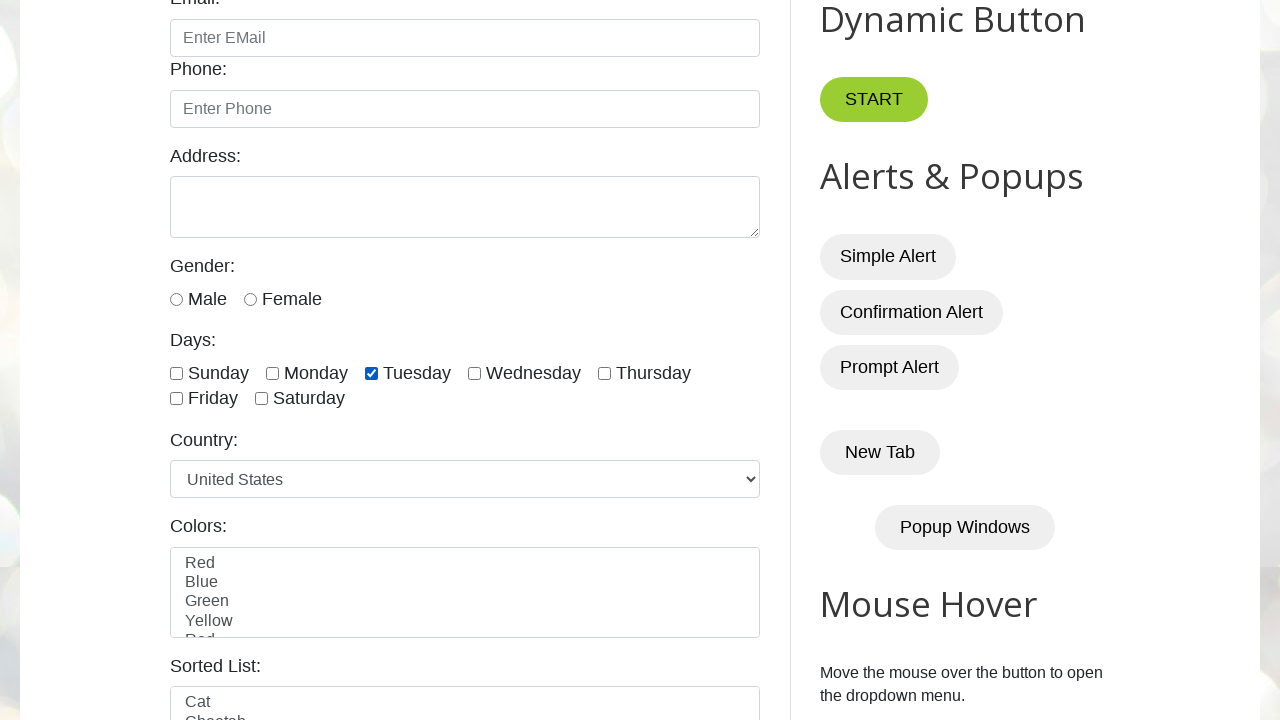

Checkbox 3 is checked, verified state
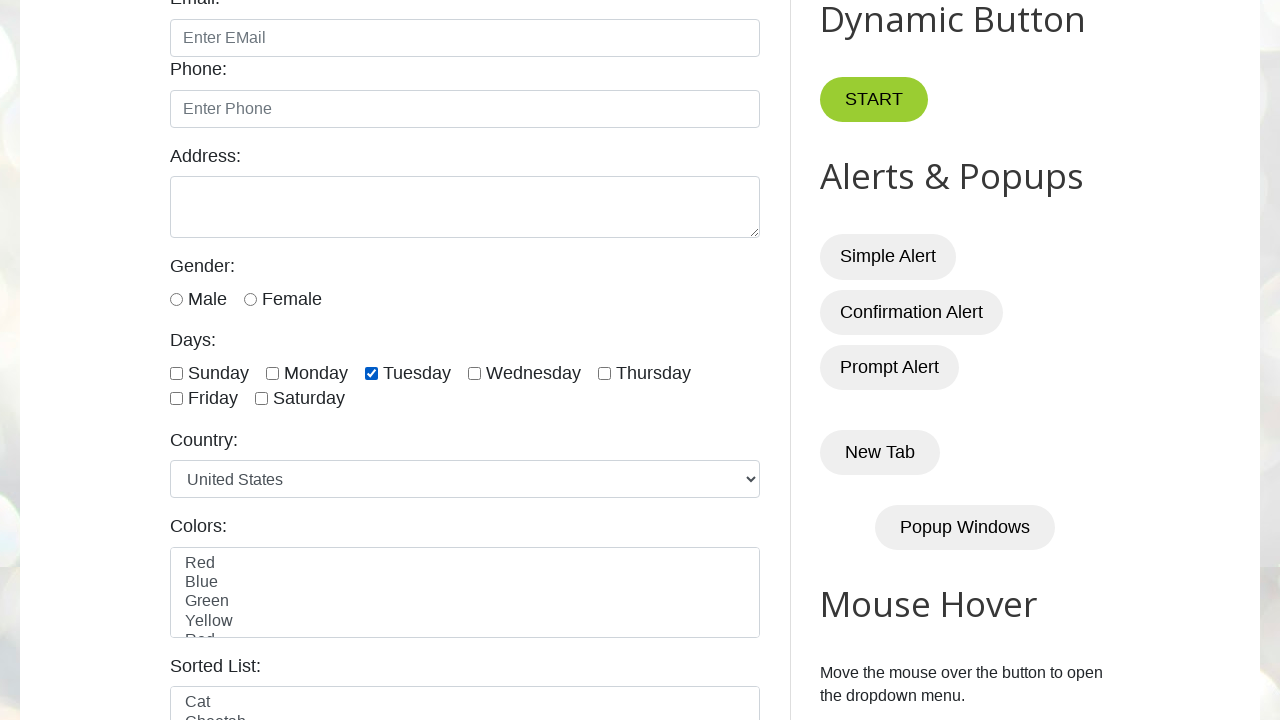

Clicked checkbox 3 again to unselect it at (372, 373) on input.form-check-input[type='checkbox'] >> nth=2
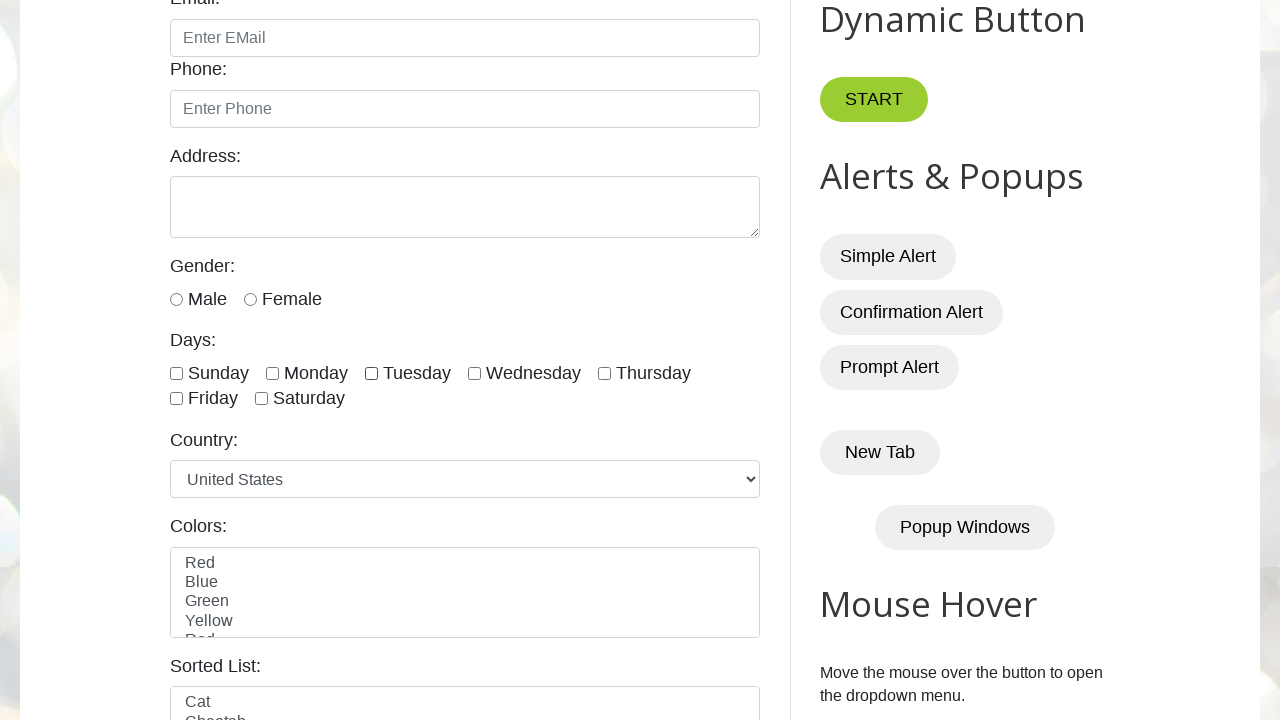

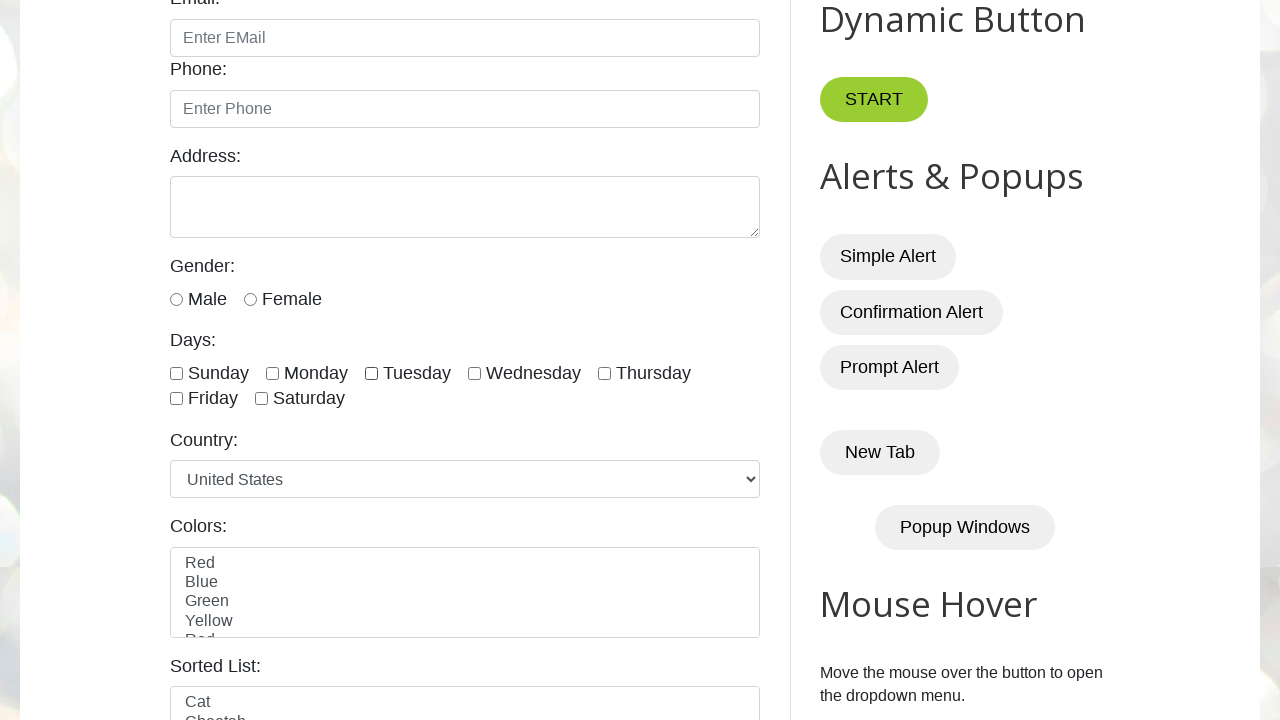